Tests dropdown menu interaction by hovering over "Automation Tools" button and clicking on "TestNG" option from the revealed dropdown menu

Starting URL: https://seleniumpractise.blogspot.com/2016/08/how-to-perform-mouse-hover-in-selenium.html

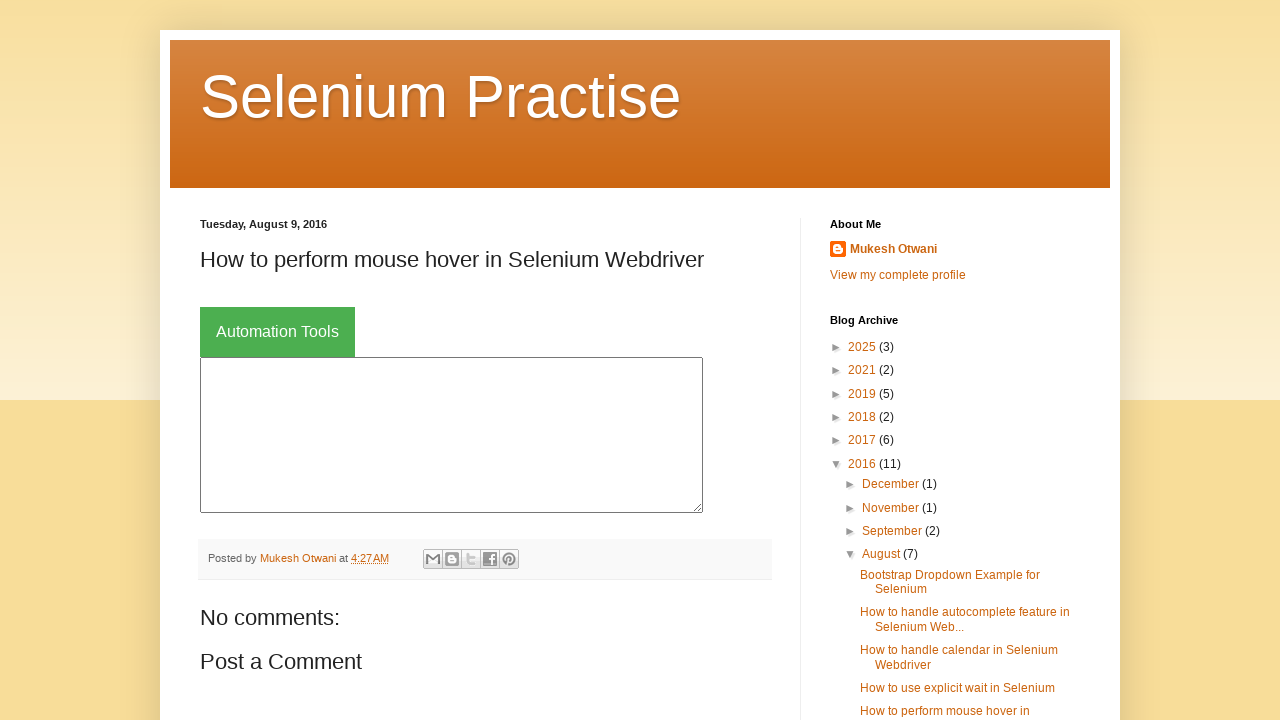

Hovered over 'Automation Tools' button to reveal dropdown menu at (278, 332) on xpath=//button[text()='Automation Tools']
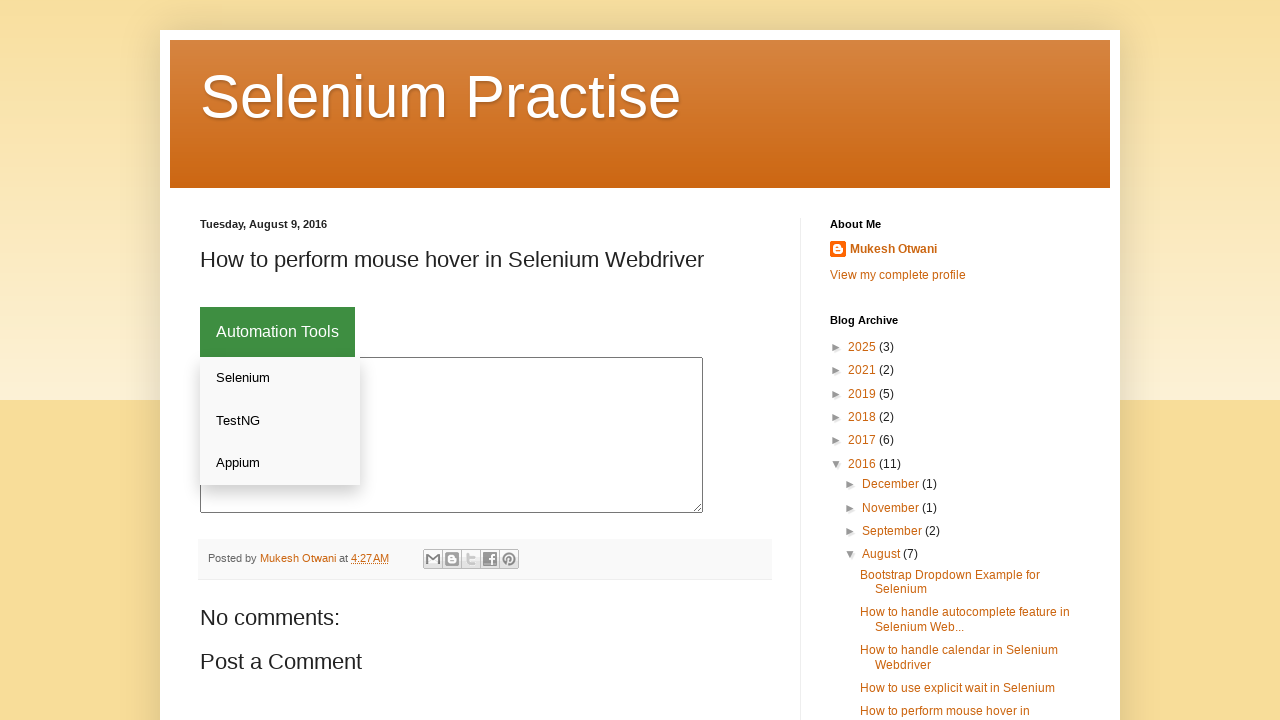

Located dropdown menu items
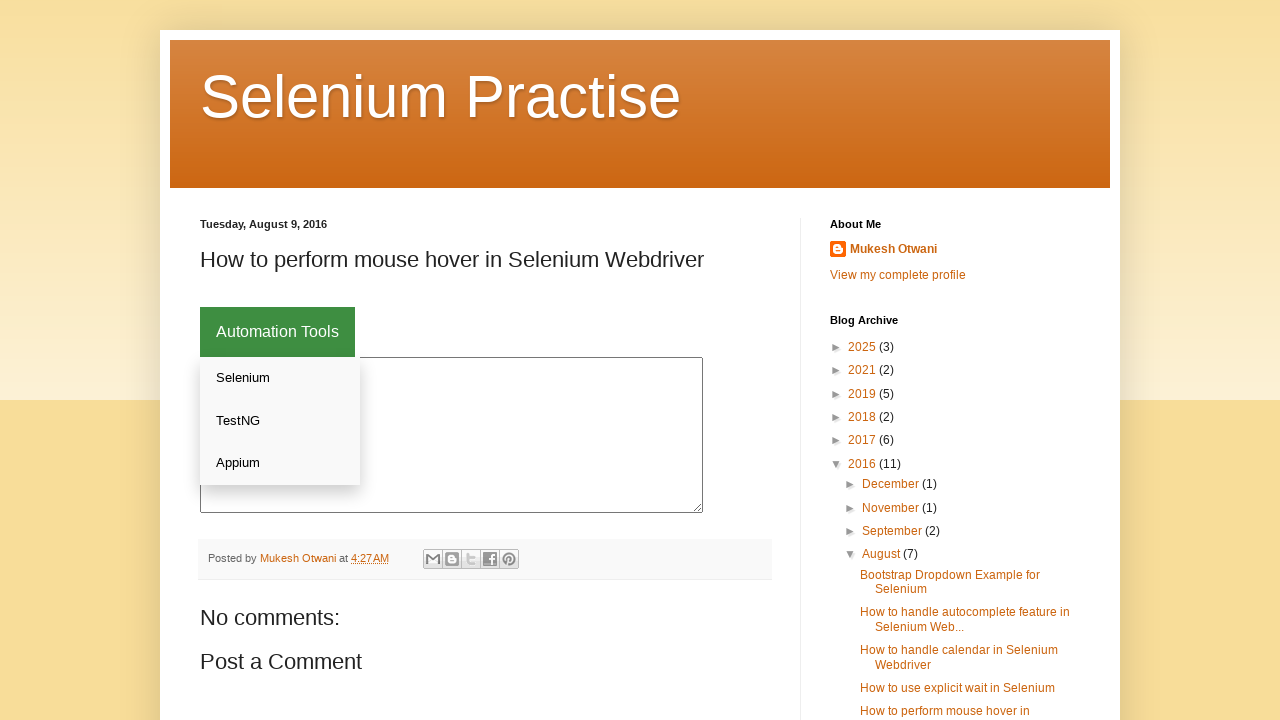

Clicked on 'TestNG' option from dropdown menu at (280, 421) on xpath=//div[@class='dropdown-content']/a >> nth=1
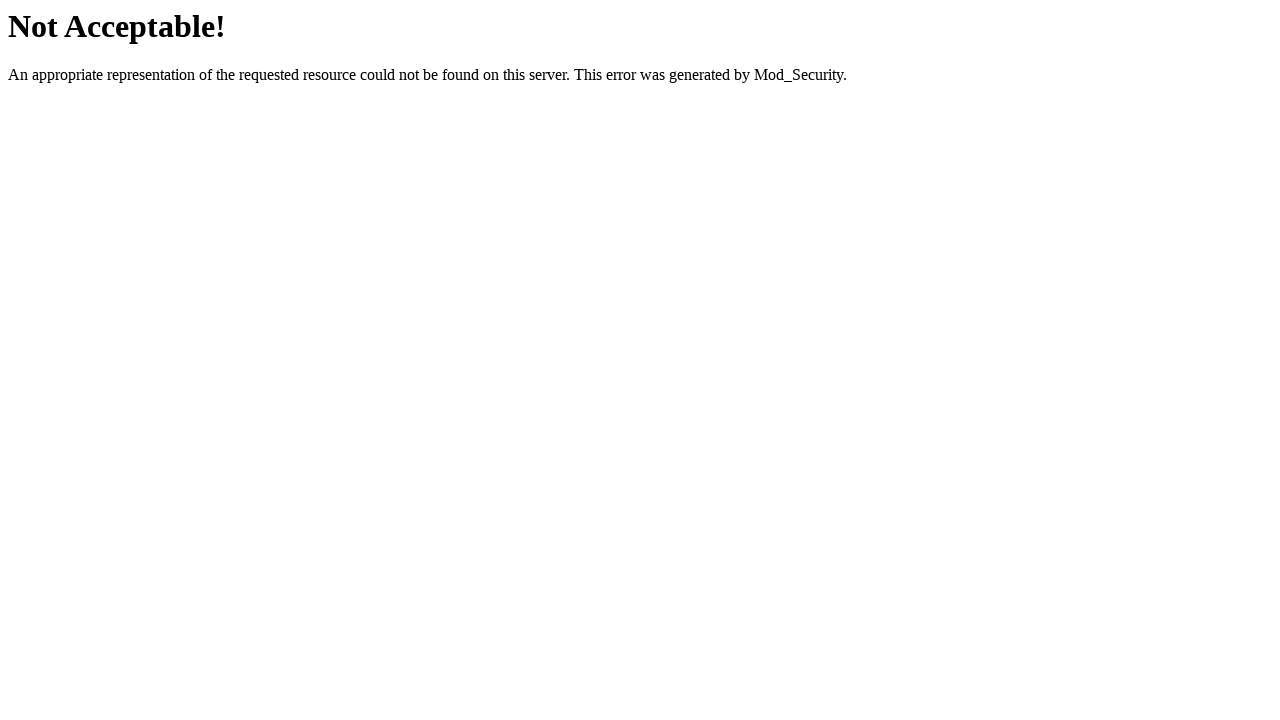

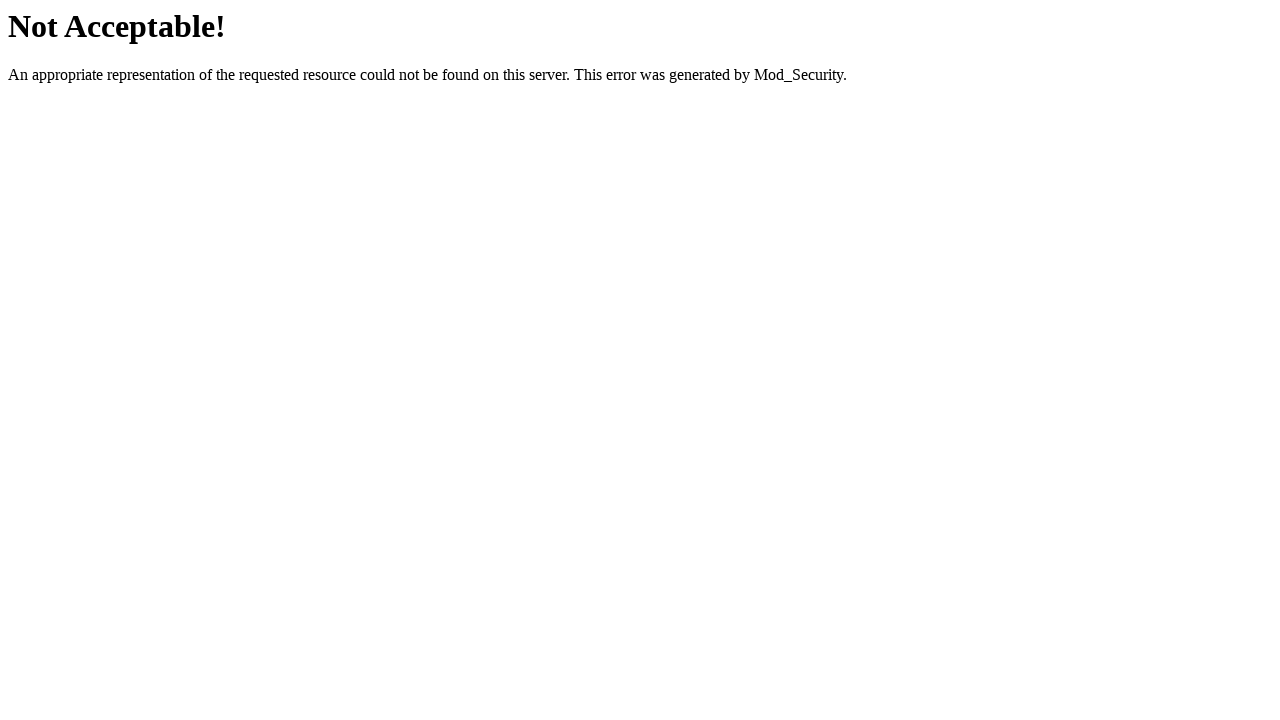